Tests JavaScript alert handling by clicking a button that triggers an alert, accepting the alert, and verifying the result message on the page.

Starting URL: http://the-internet.herokuapp.com/javascript_alerts

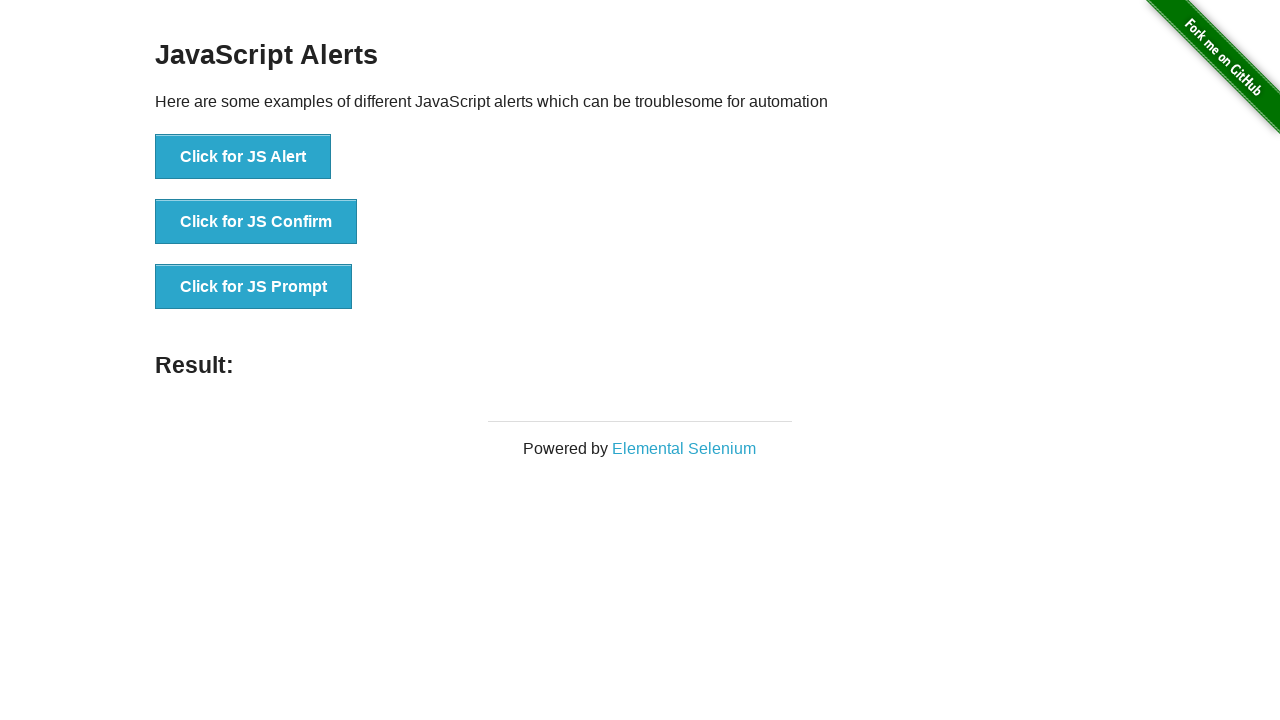

Clicked the first alert button to trigger JavaScript alert at (243, 157) on ul > li:nth-child(1) > button
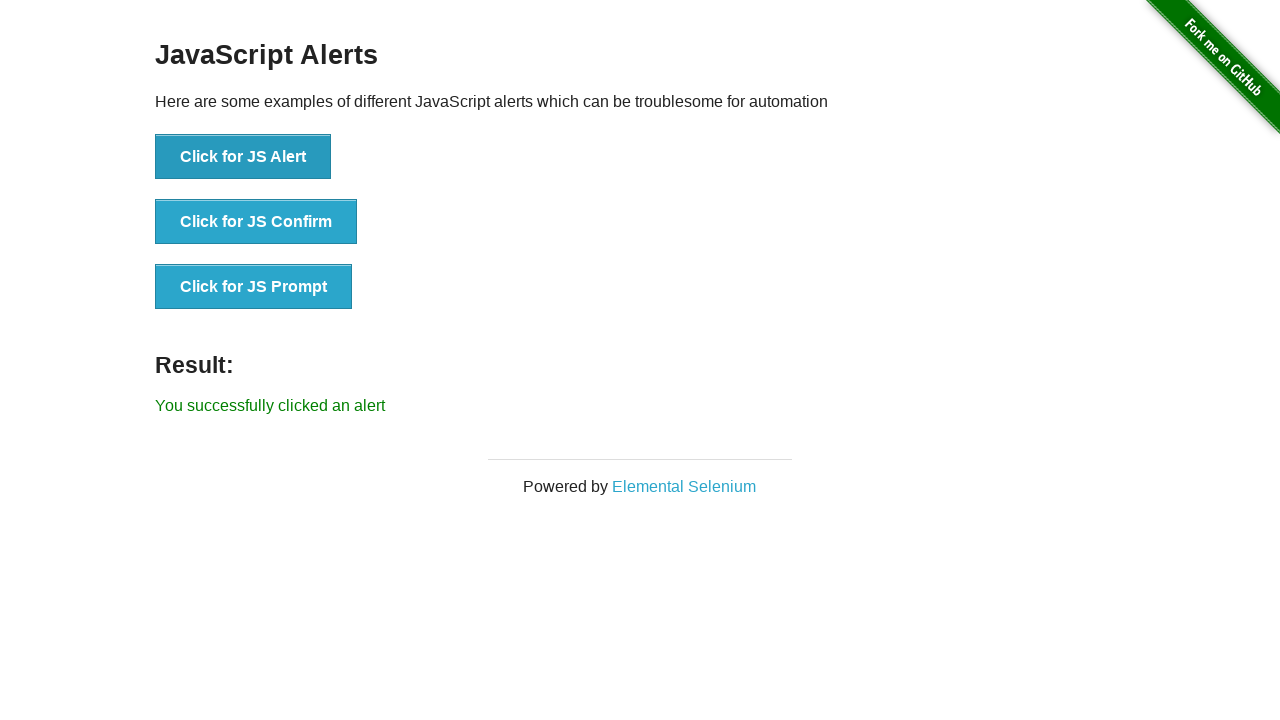

Set up dialog handler to accept alerts
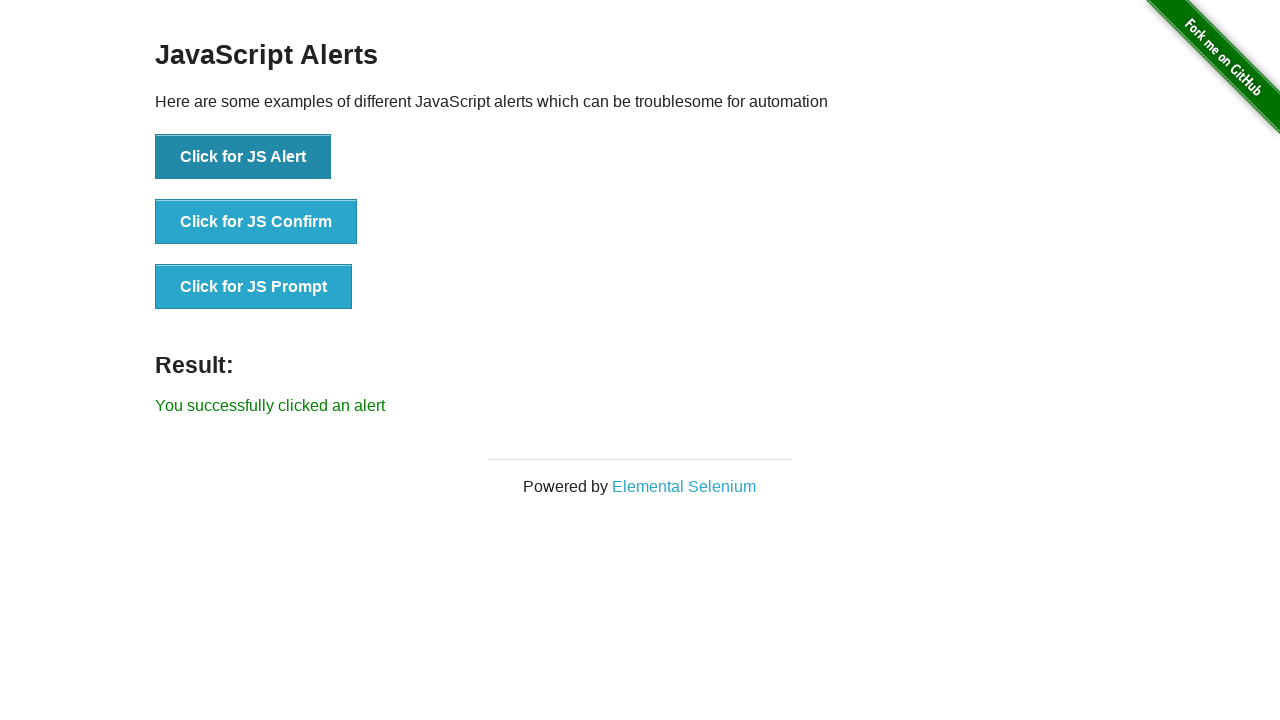

Clicked the alert button again with dialog handler ready at (243, 157) on ul > li:nth-child(1) > button
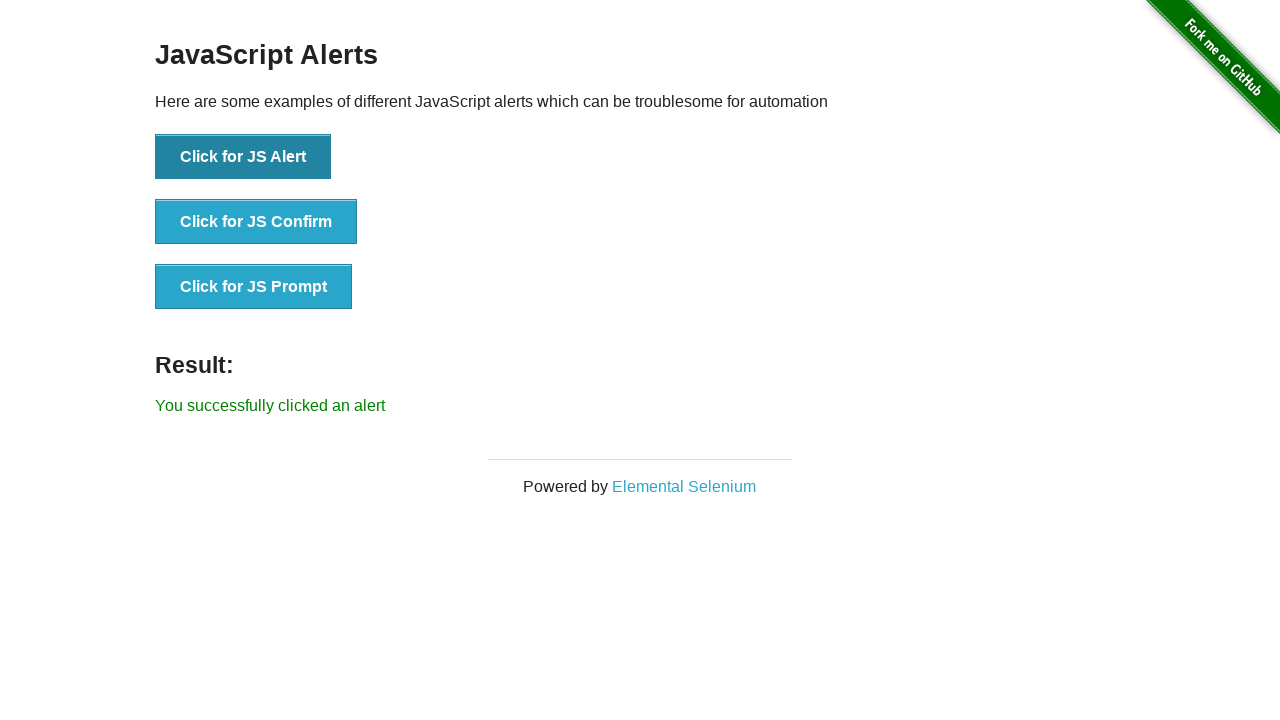

Result message element loaded on the page
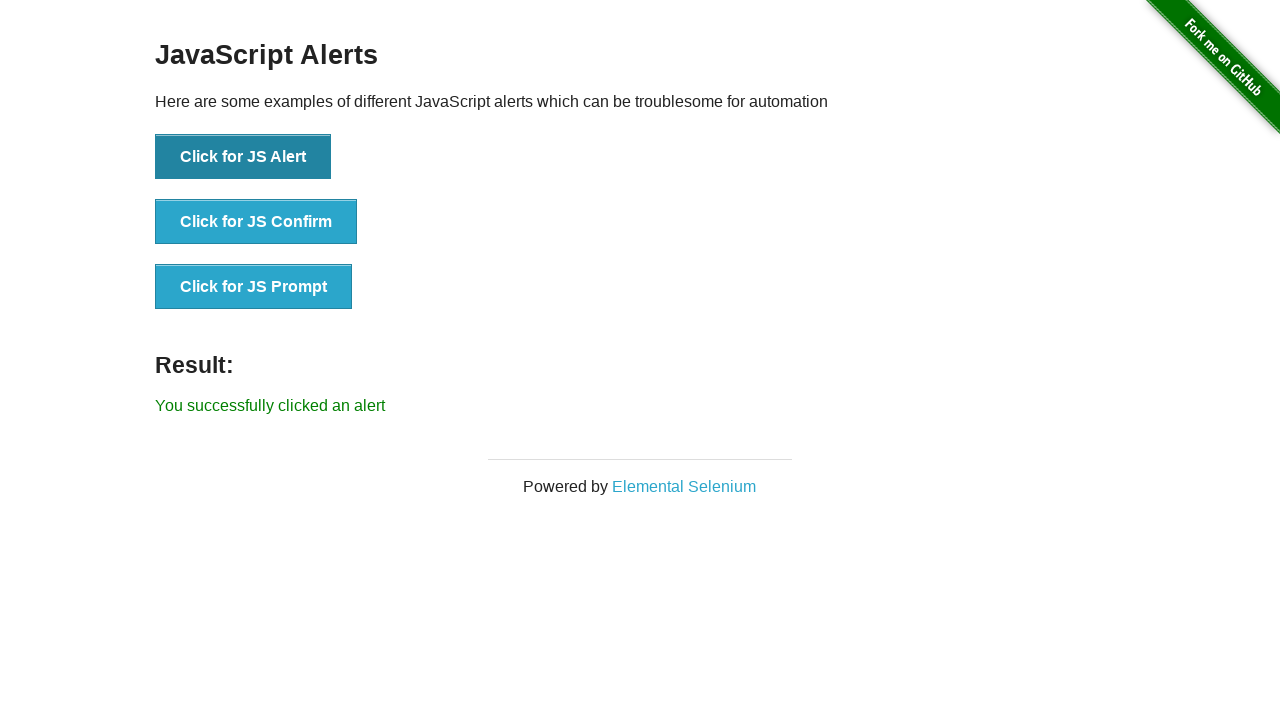

Retrieved result message text from page
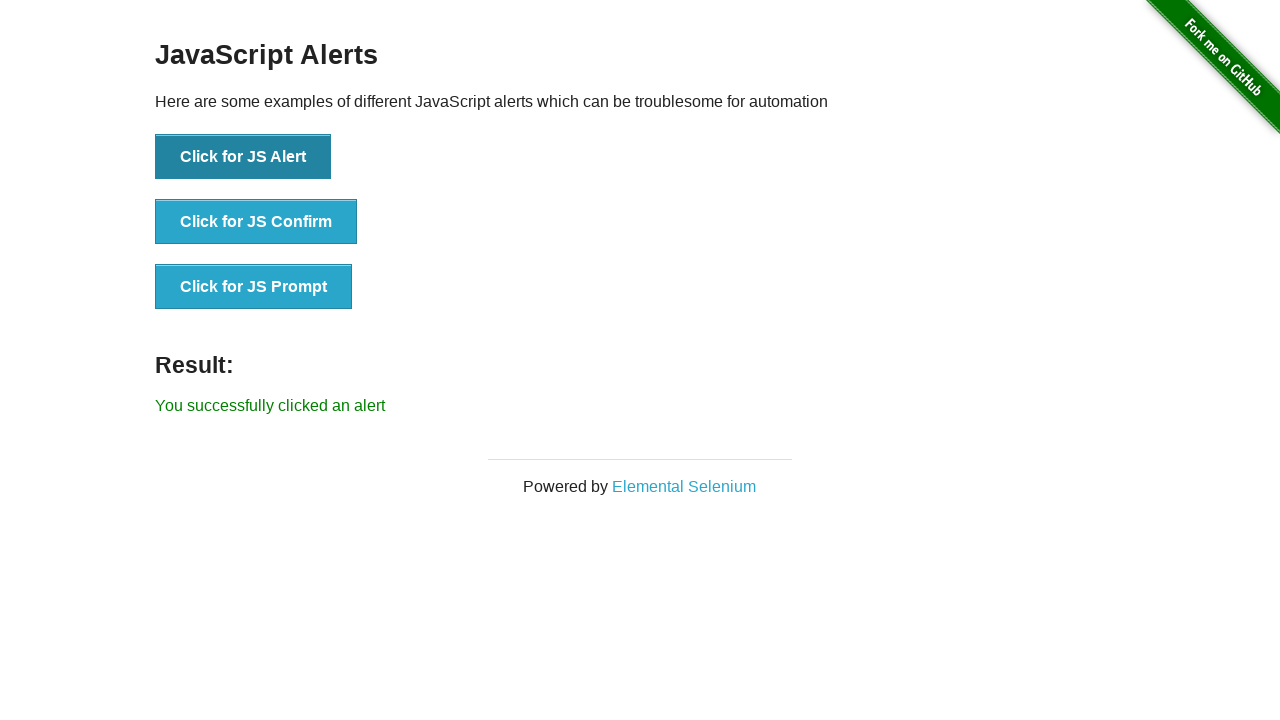

Verified result message matches expected text 'You successfully clicked an alert'
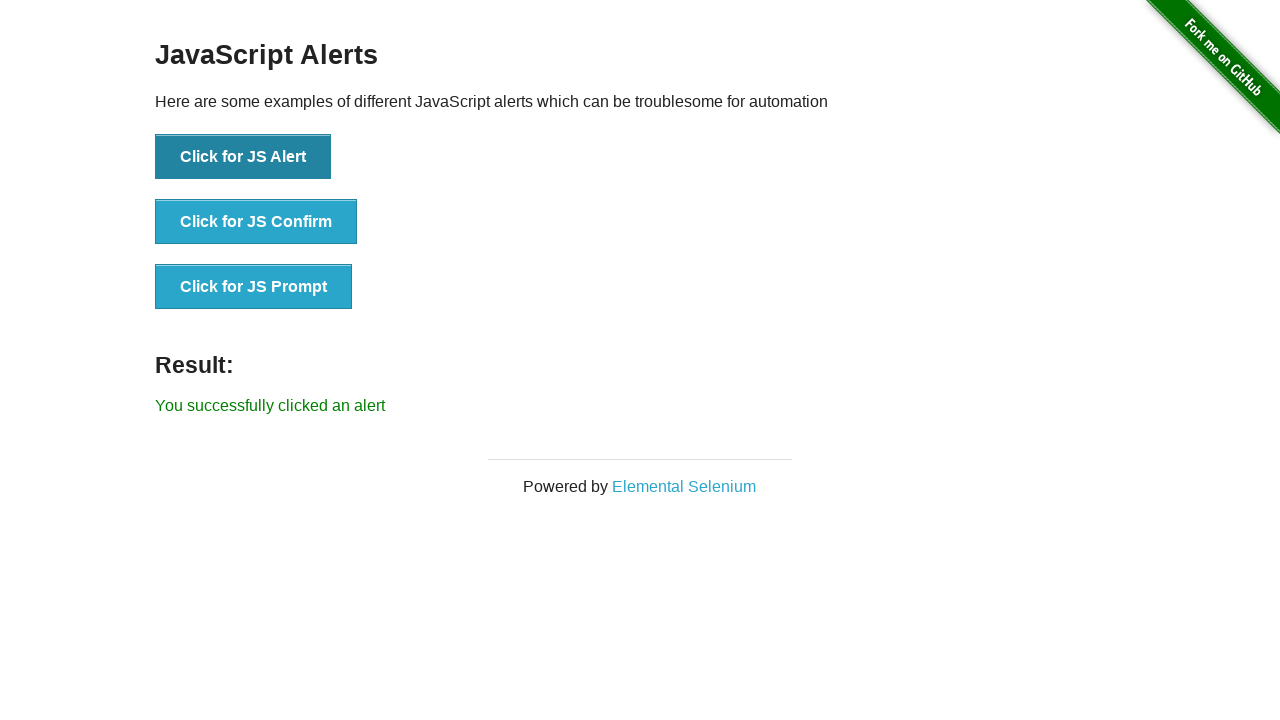

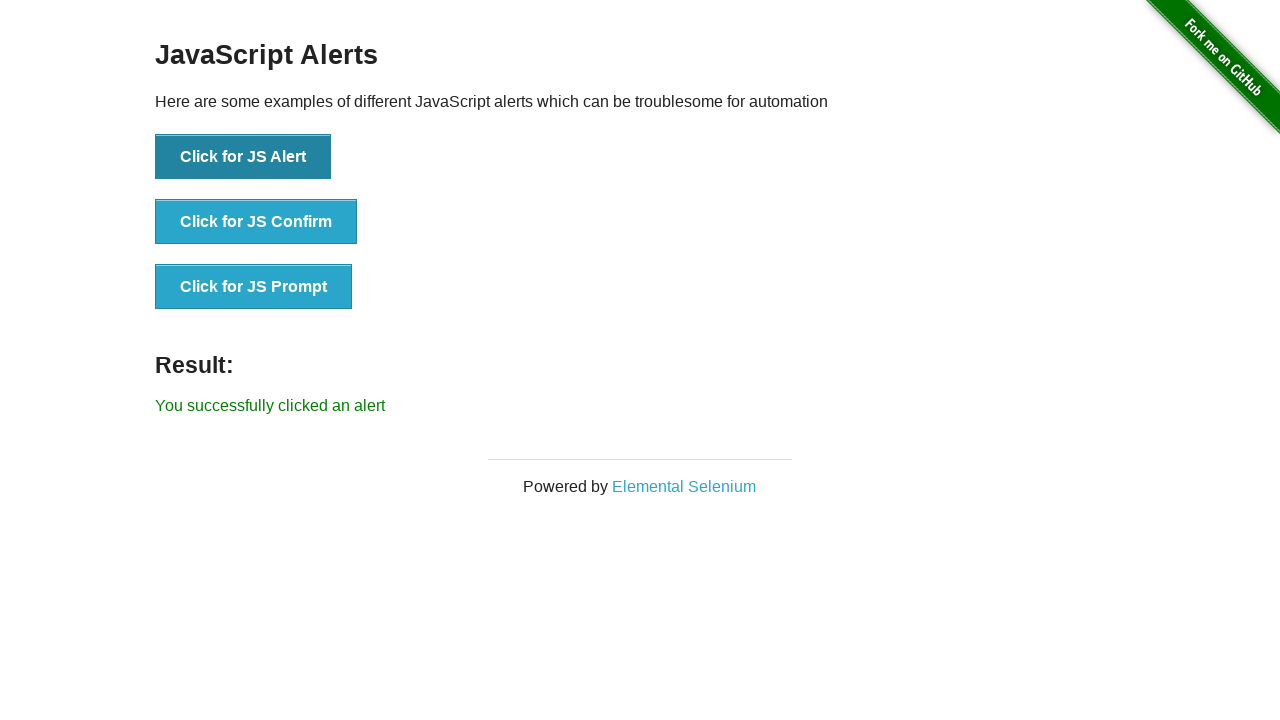